Tests scrolling down the product page by 500 pixels

Starting URL: https://shop.polymer-project.org/detail/mens_tshirts/Inbox+-+Subtle+Actions+T-Shirt

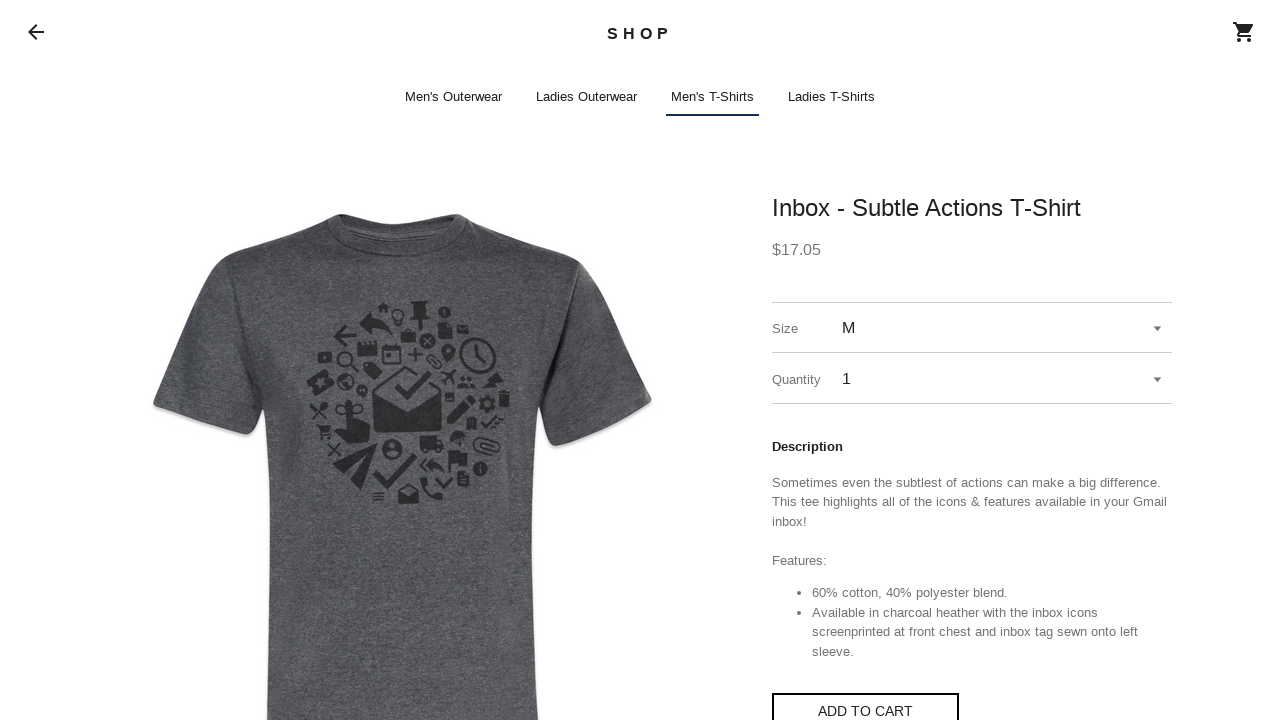

Waited for page to load - network idle state reached
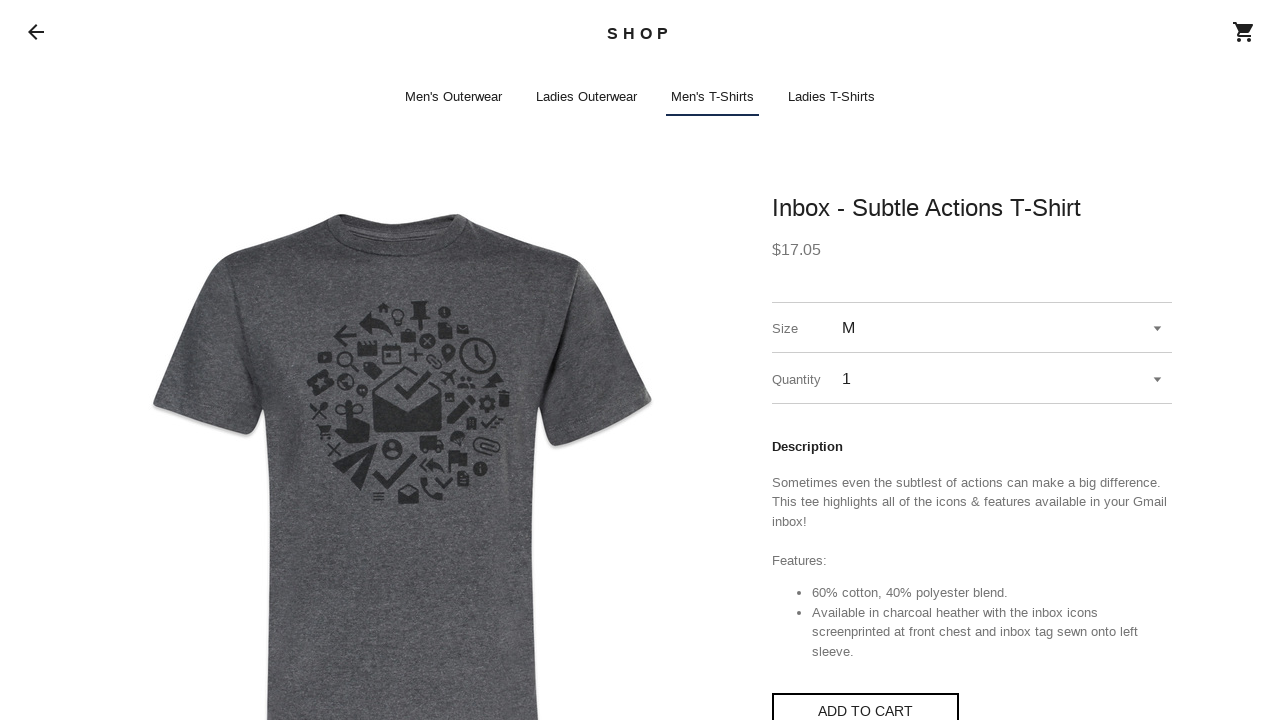

Scrolled down the product page by 500 pixels
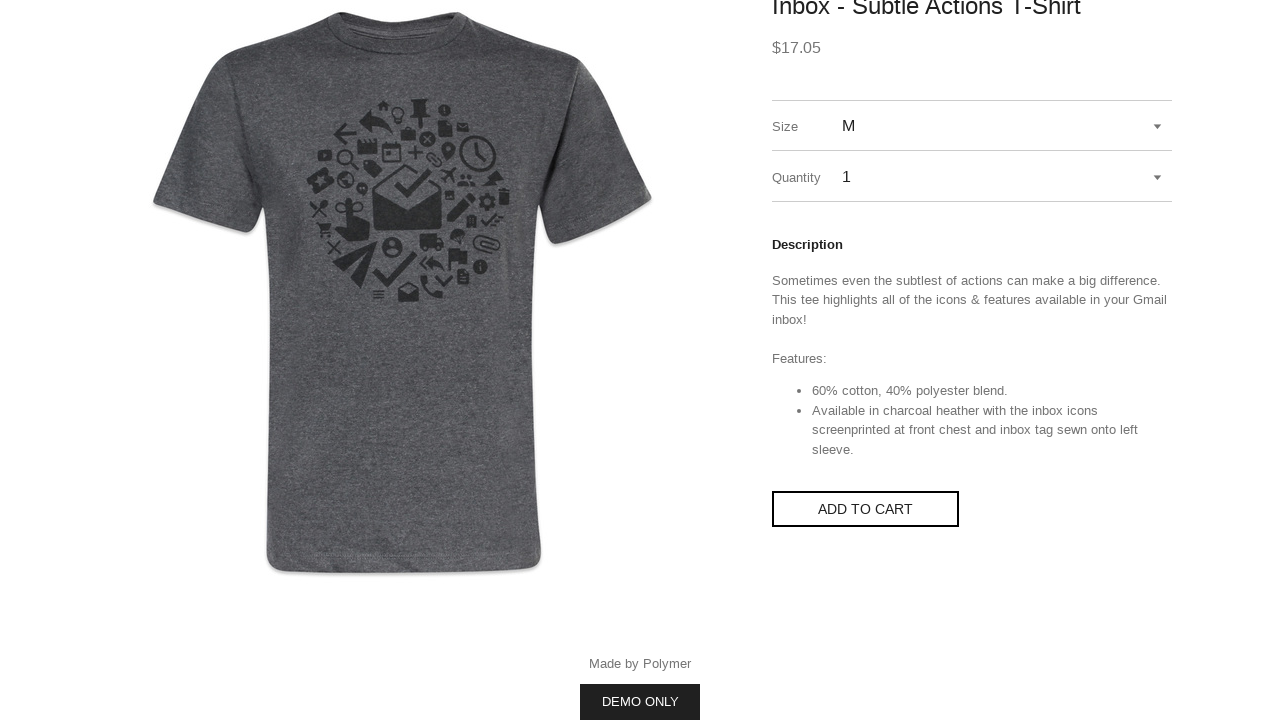

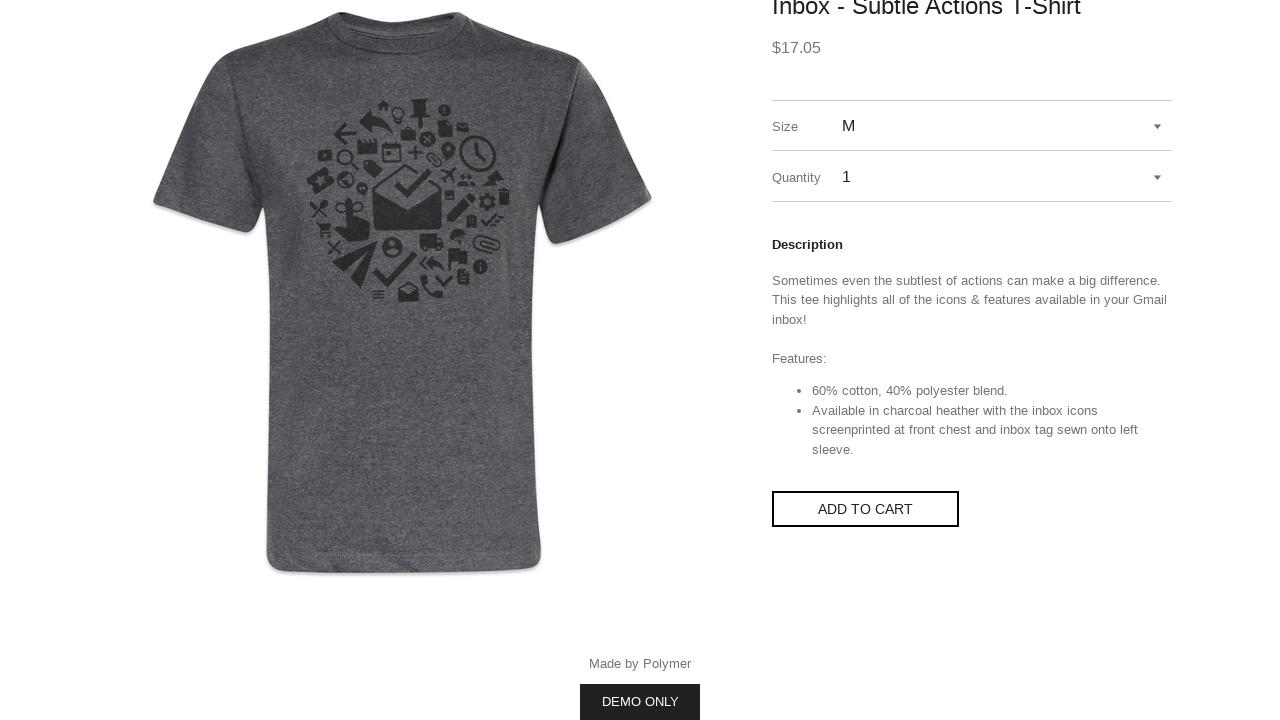